Tests button clicking functionality by navigating to the button page, clicking multiple buttons, and verifying the success message appears.

Starting URL: https://savkk.github.io/selenium-practice/

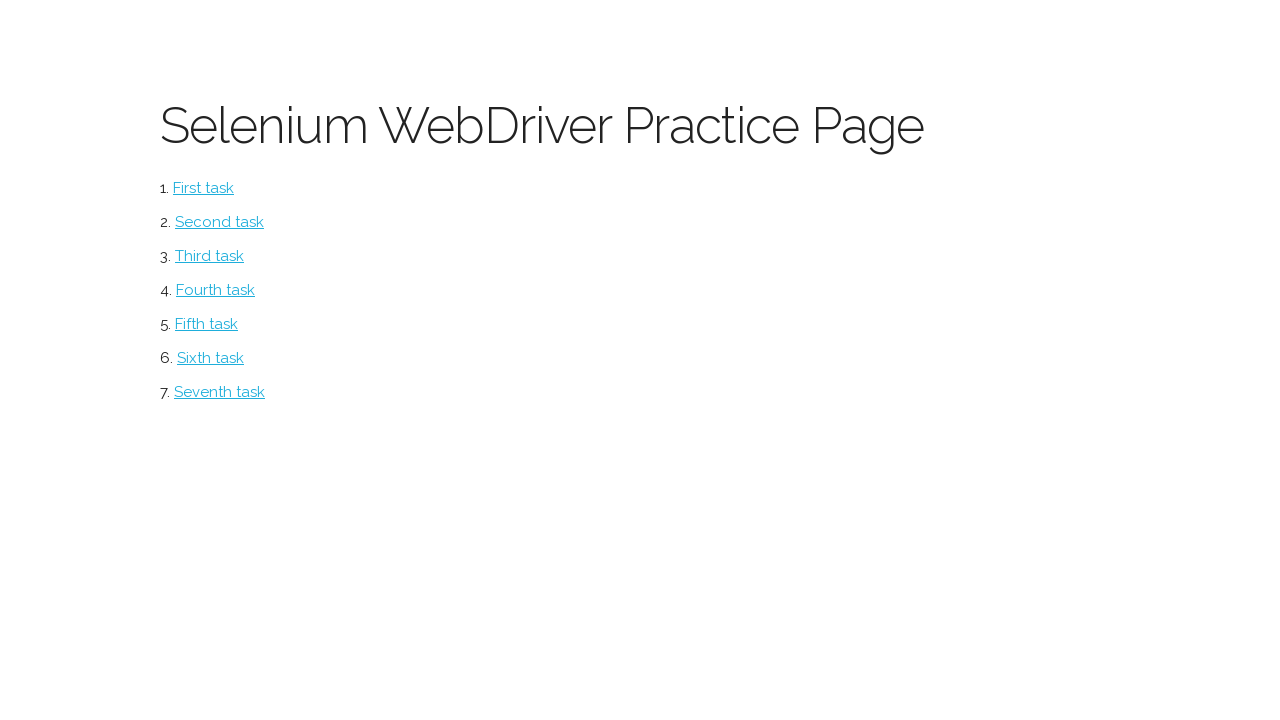

Navigated to Selenium practice homepage
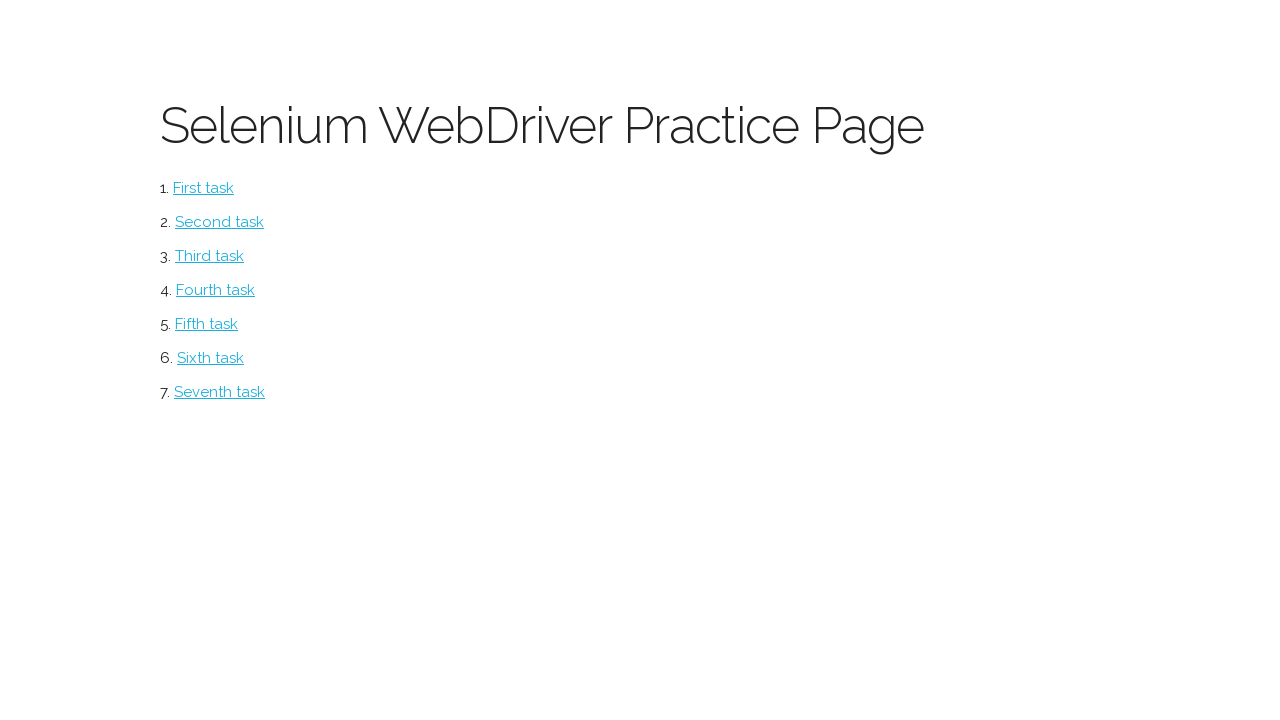

Clicked Button menu item at (204, 188) on #button
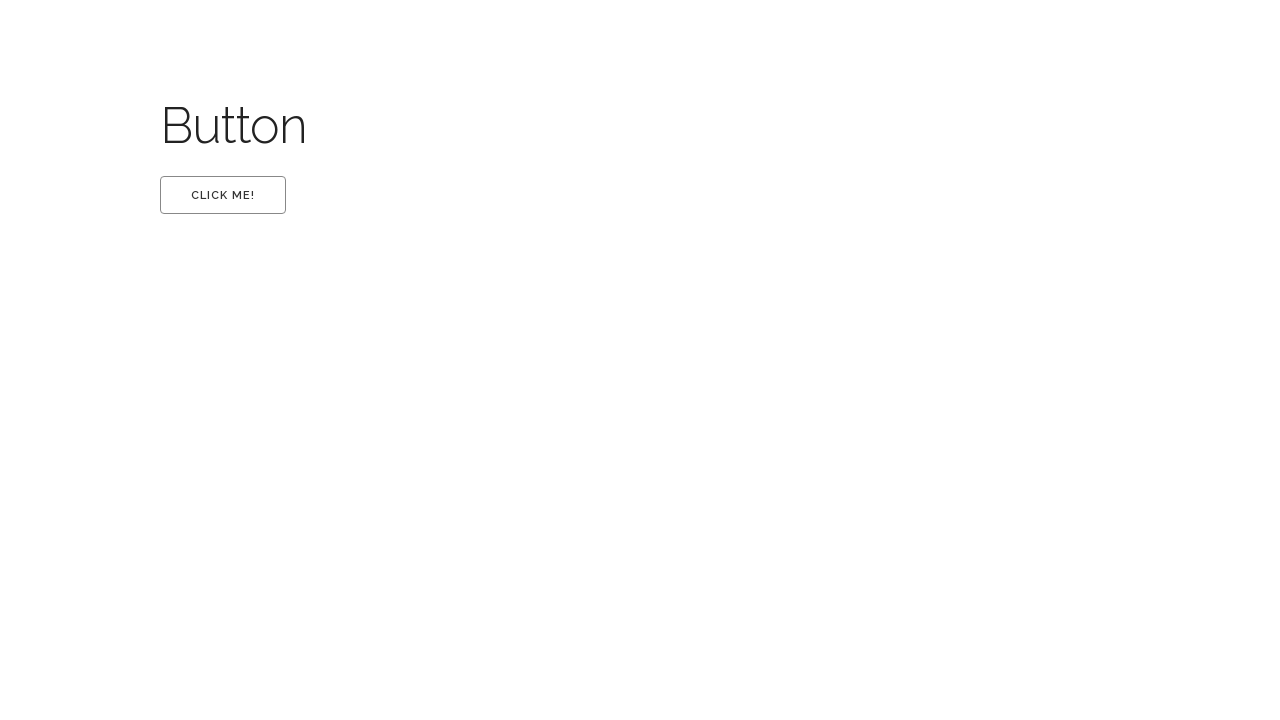

Clicked the first button at (223, 195) on #first
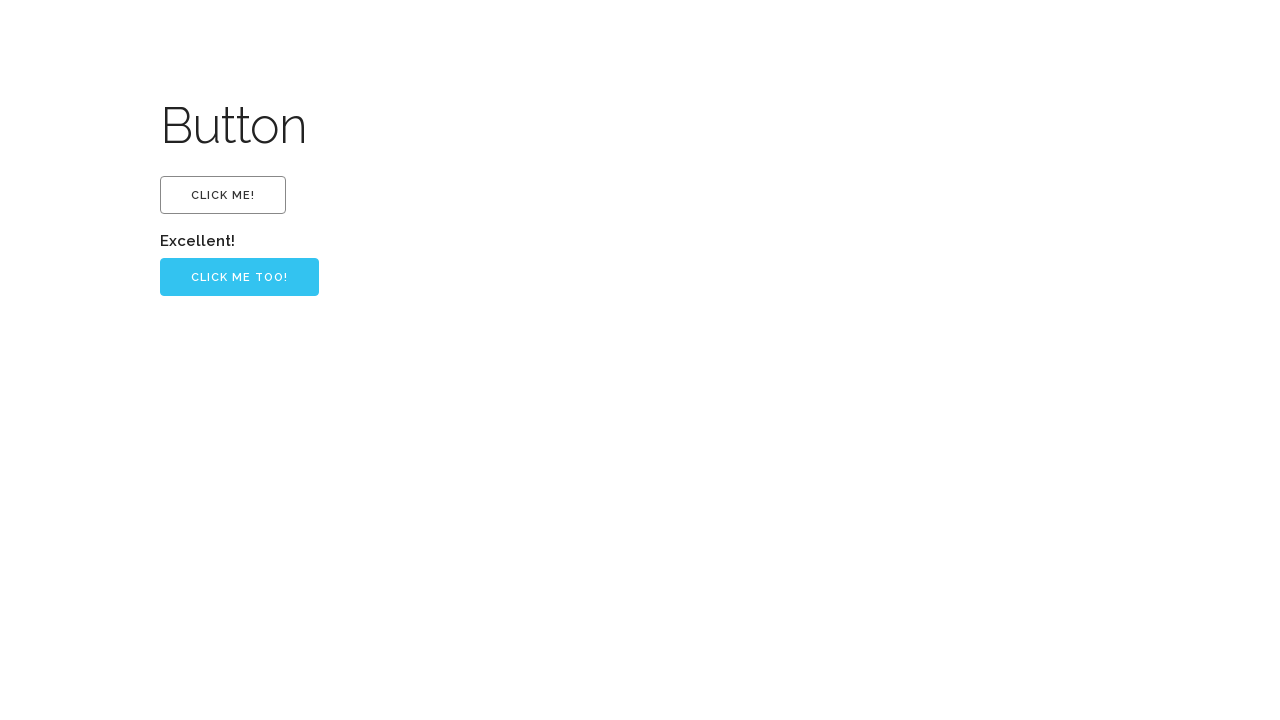

Clicked the 'Click me too!' button at (240, 277) on input[value='Click me too!']
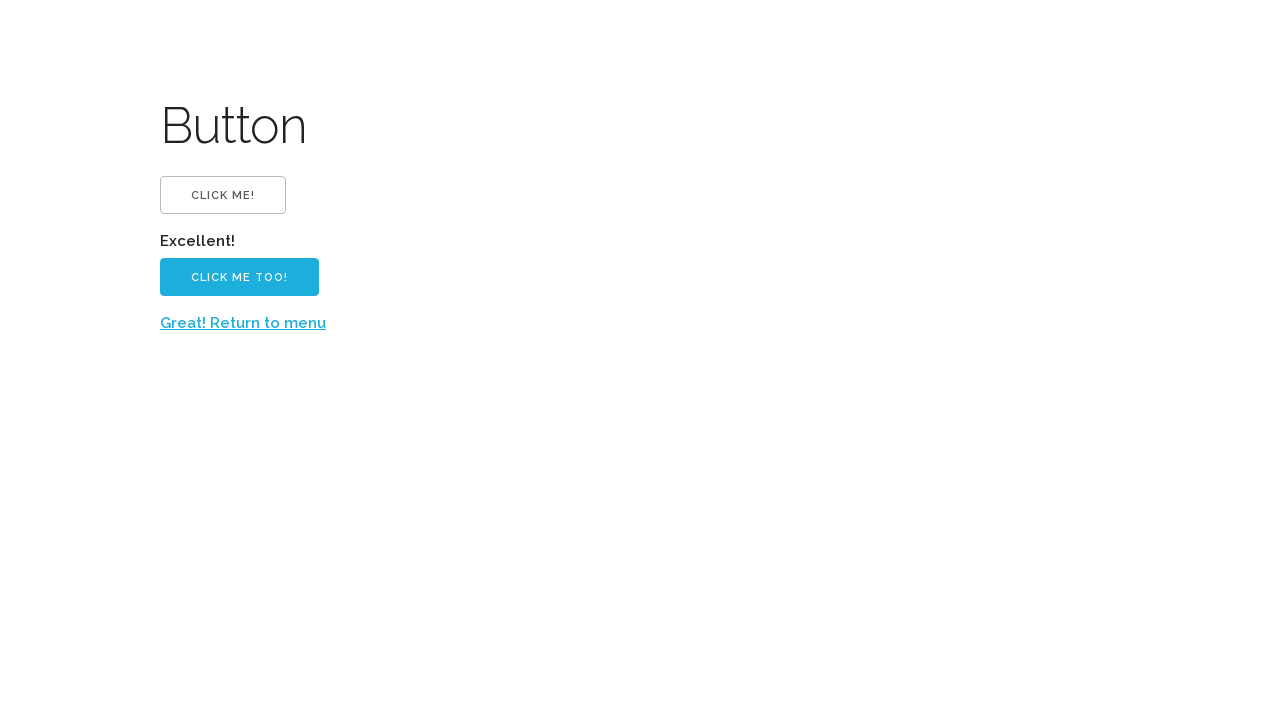

Success message appeared with return link
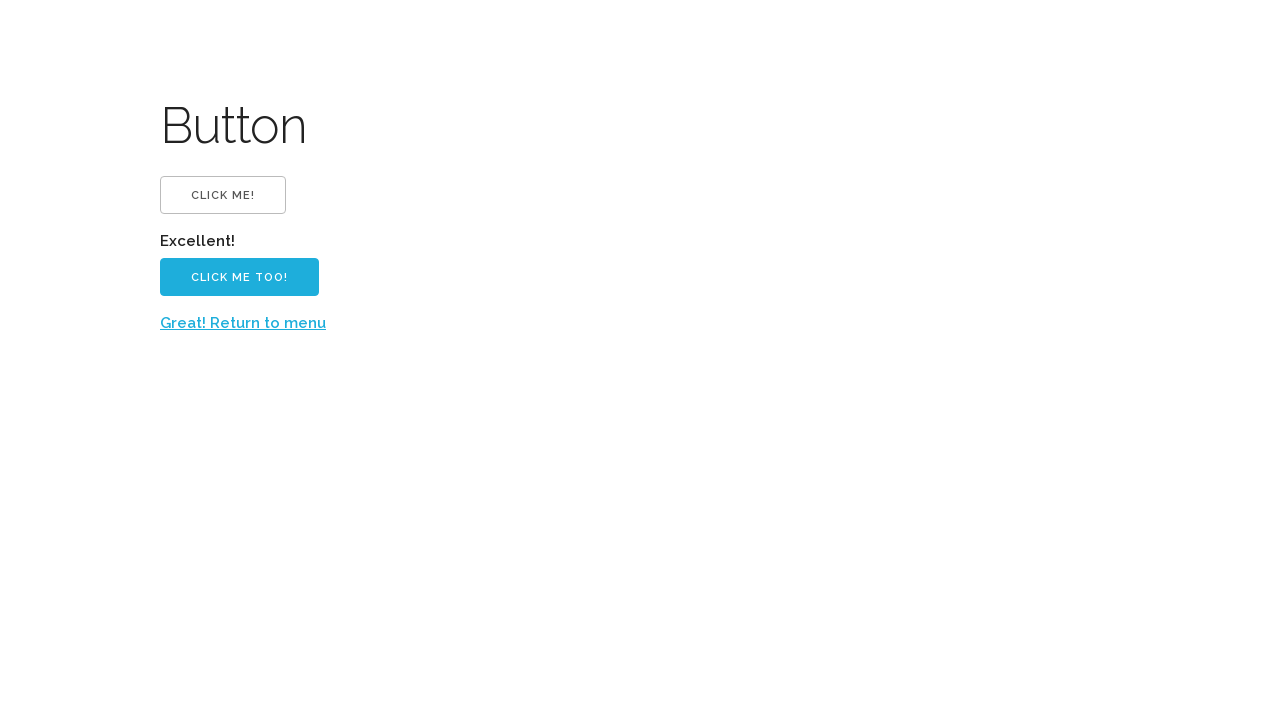

Clicked return to menu link at (243, 323) on a:has-text('Great! Return to menu')
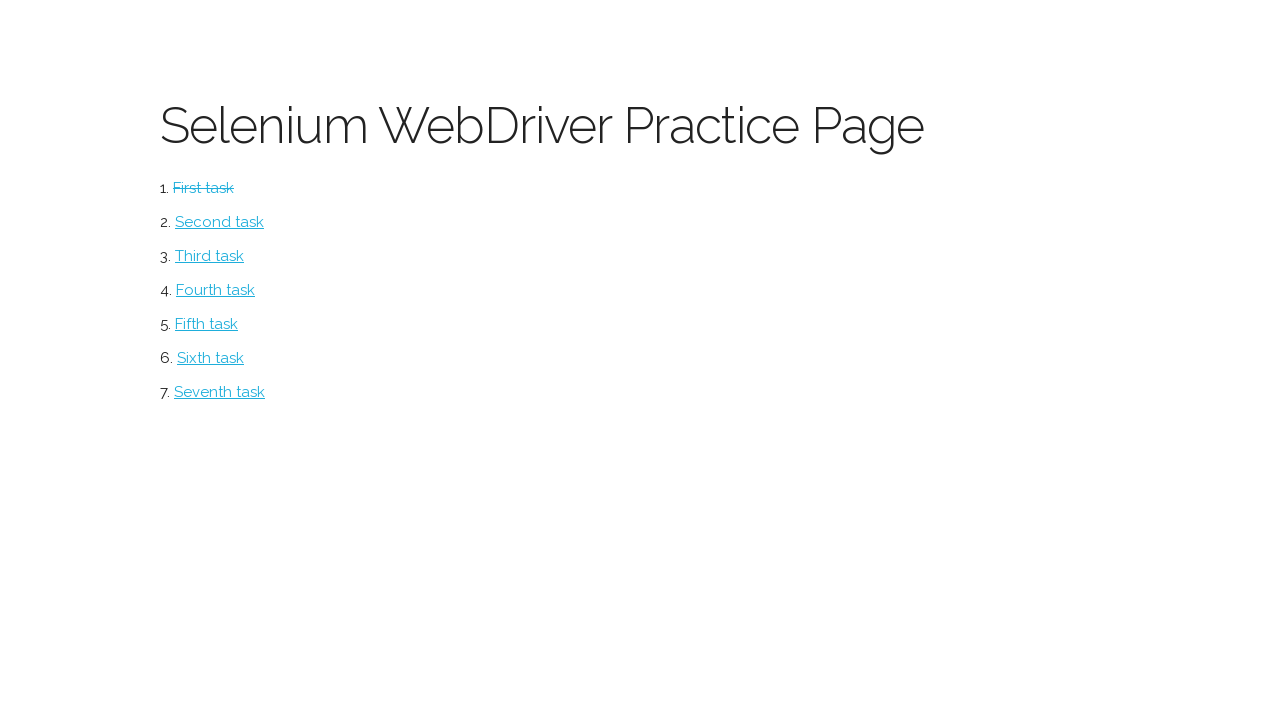

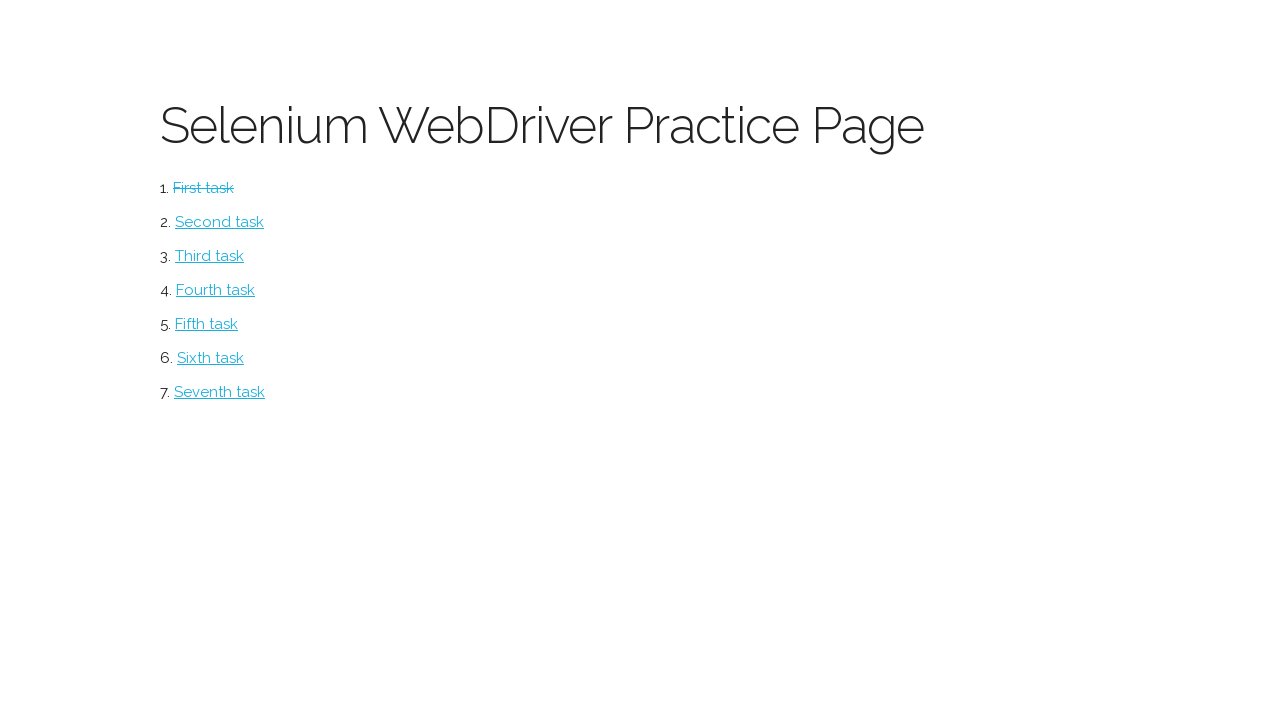